Navigates to the OrangeHRM demo page and verifies it loads successfully by waiting for the page to be ready

Starting URL: https://opensource-demo.orangehrmlive.com/

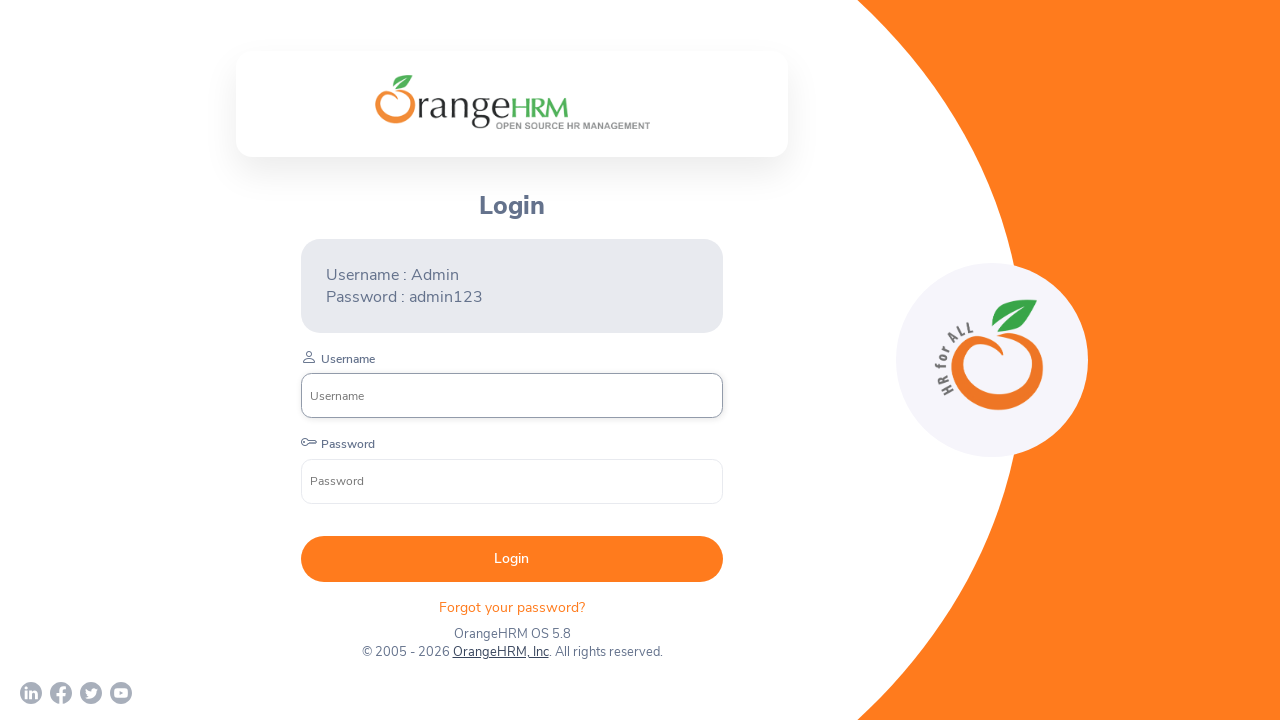

Waited for page to reach domcontentloaded state
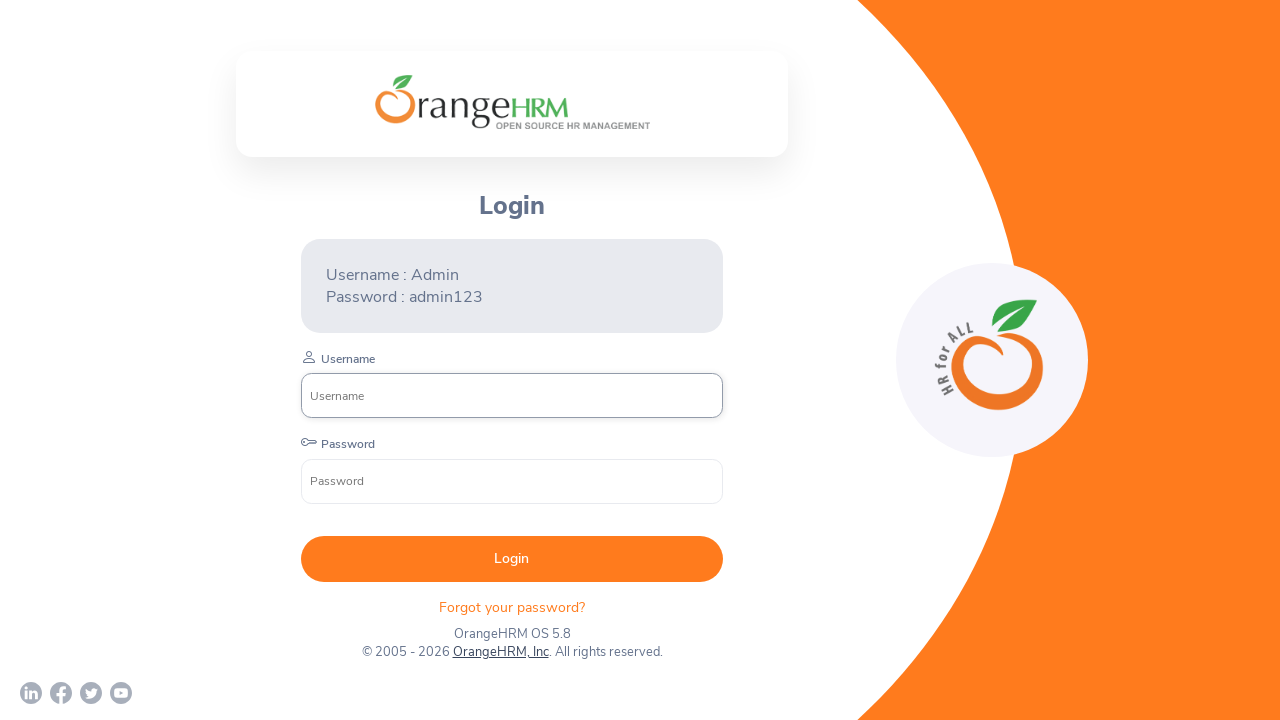

Verified OrangeHRM login page loaded by detecting login branding, form, or username field
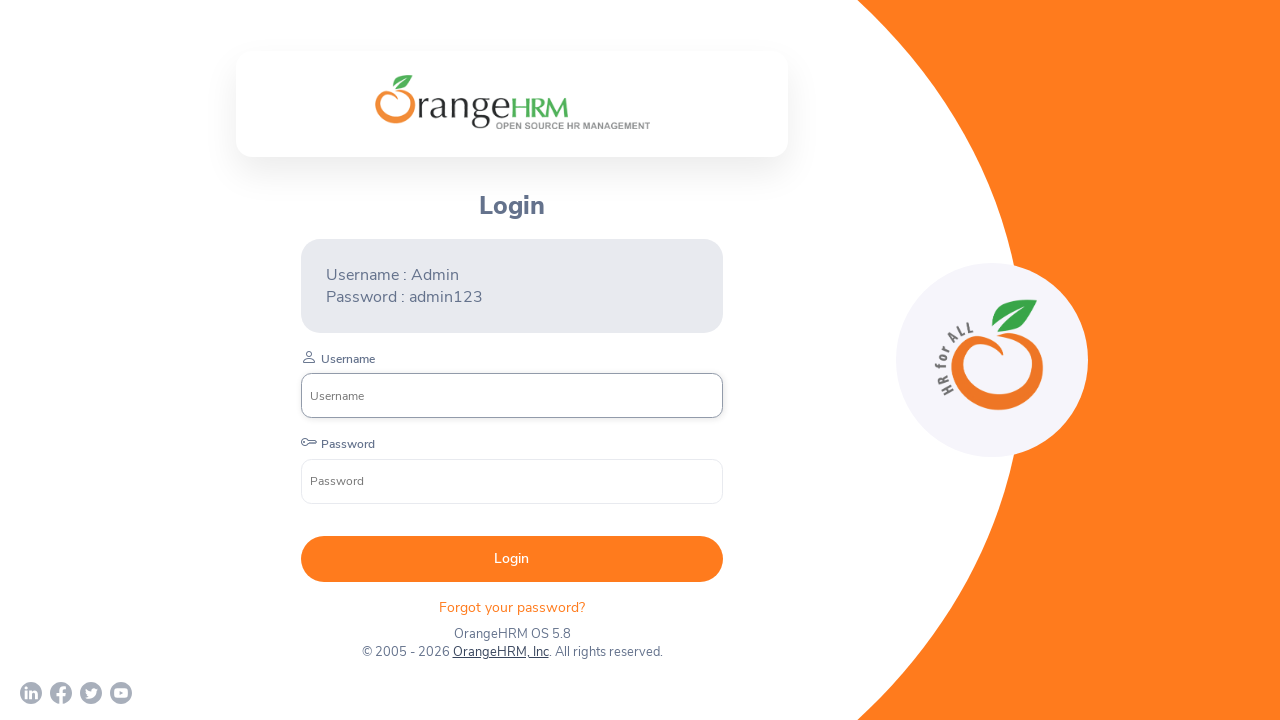

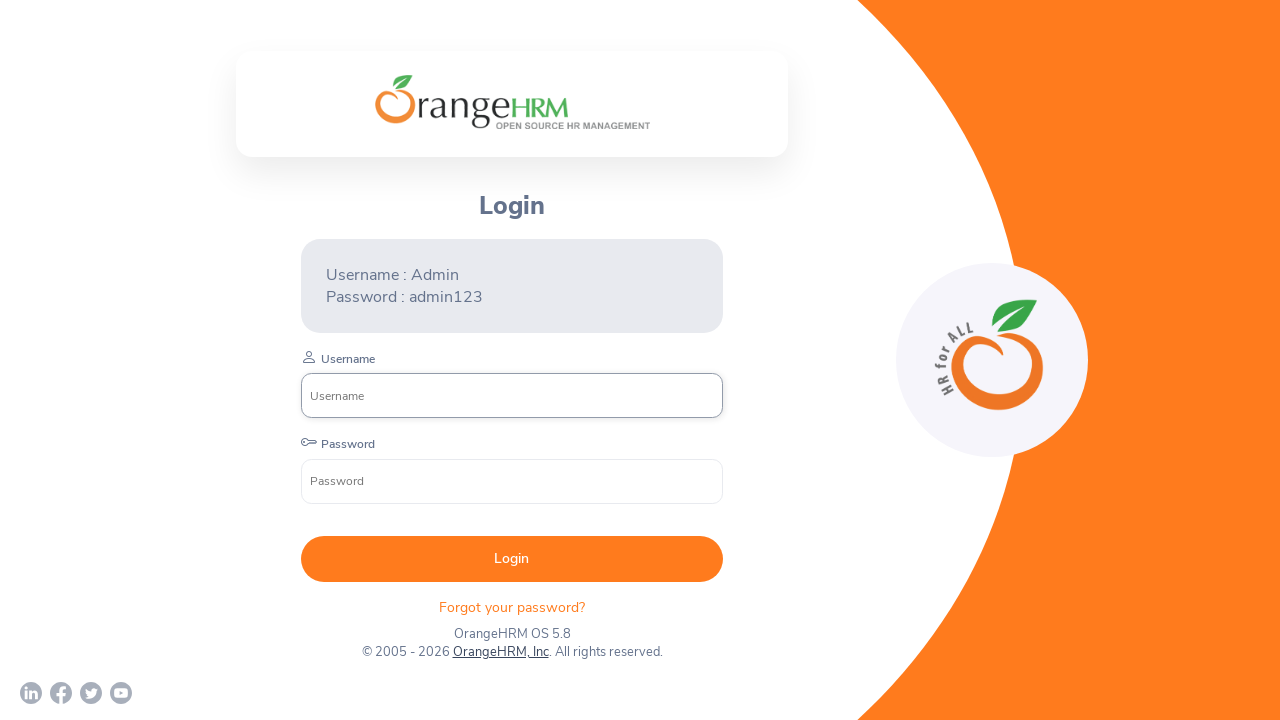